Tests footer navigation by clicking through all footer links including all goods, home, basket, account, ordering and registration

Starting URL: http://intershop5.skillbox.ru/

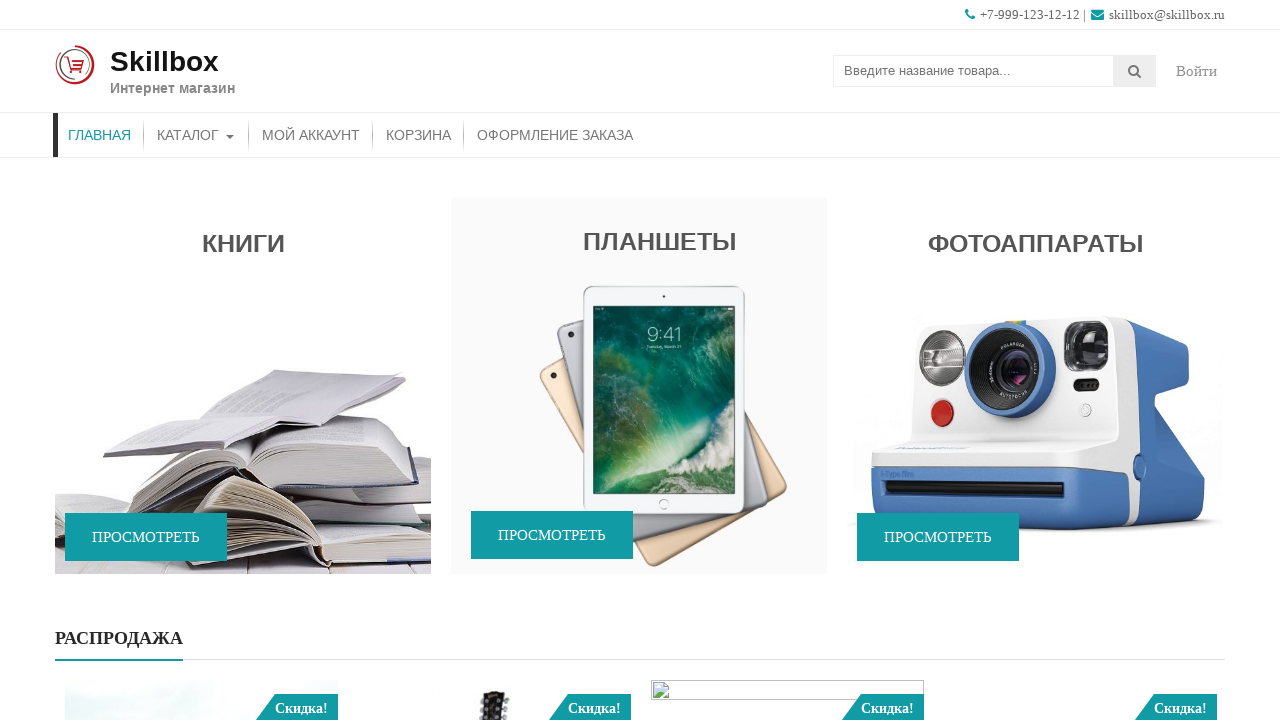

Scrolled to footer
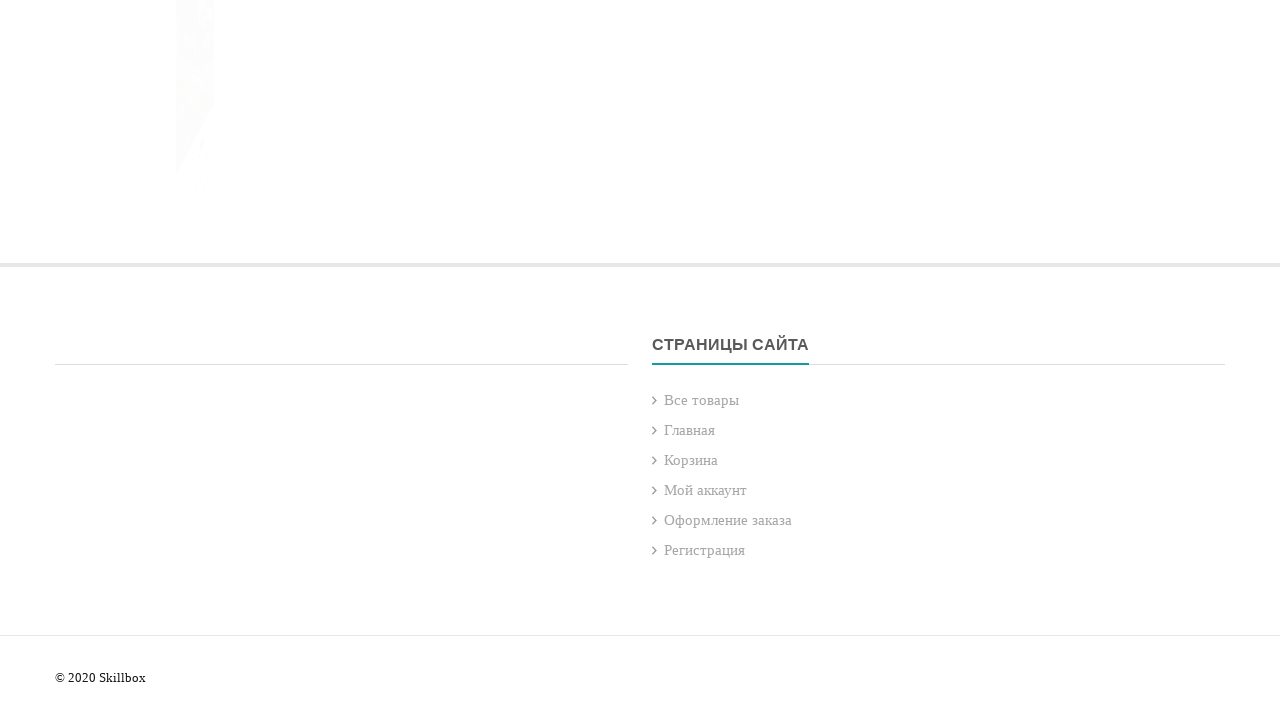

Clicked 'All Goods' footer link at (702, 400) on .page-item-33>a
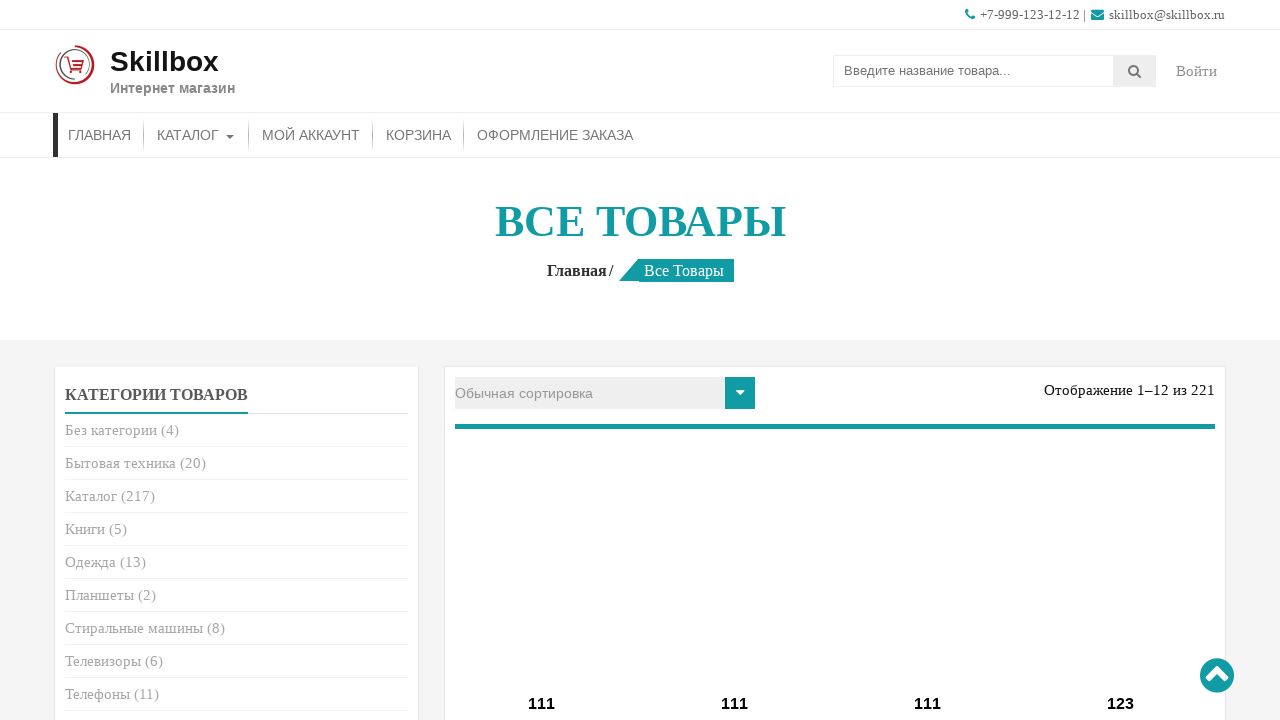

All Goods page loaded successfully
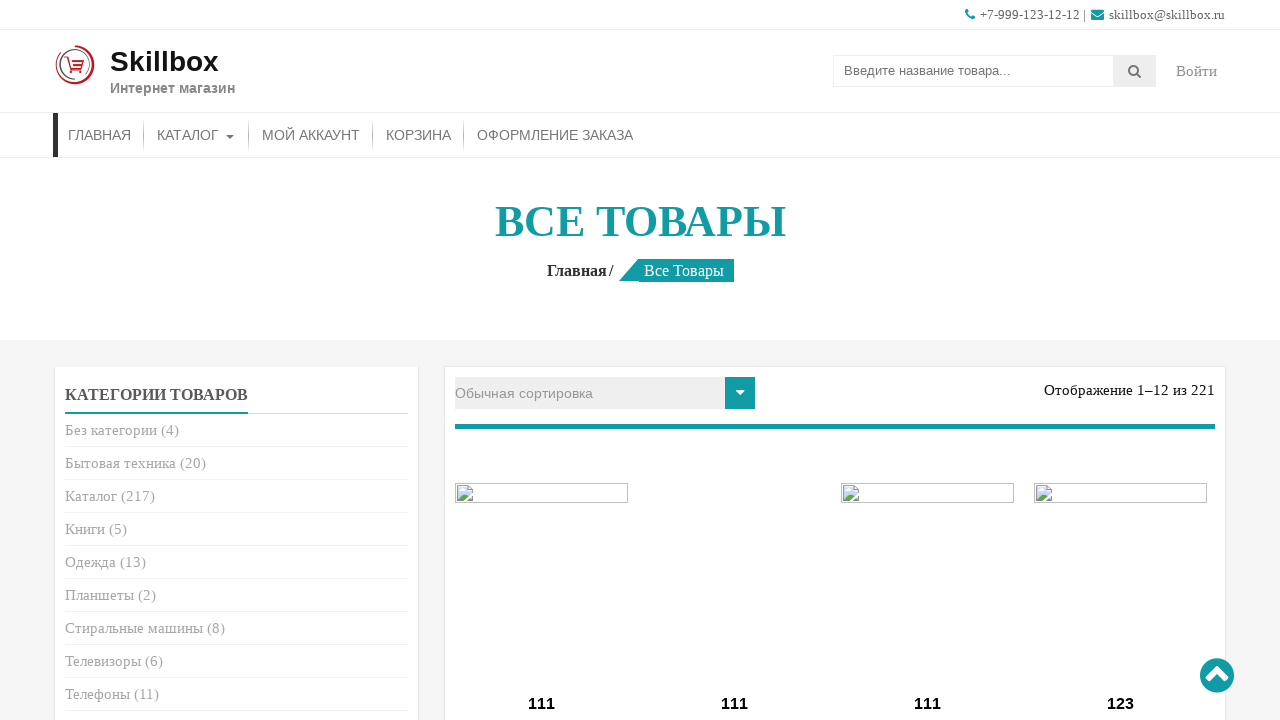

Navigated back to homepage
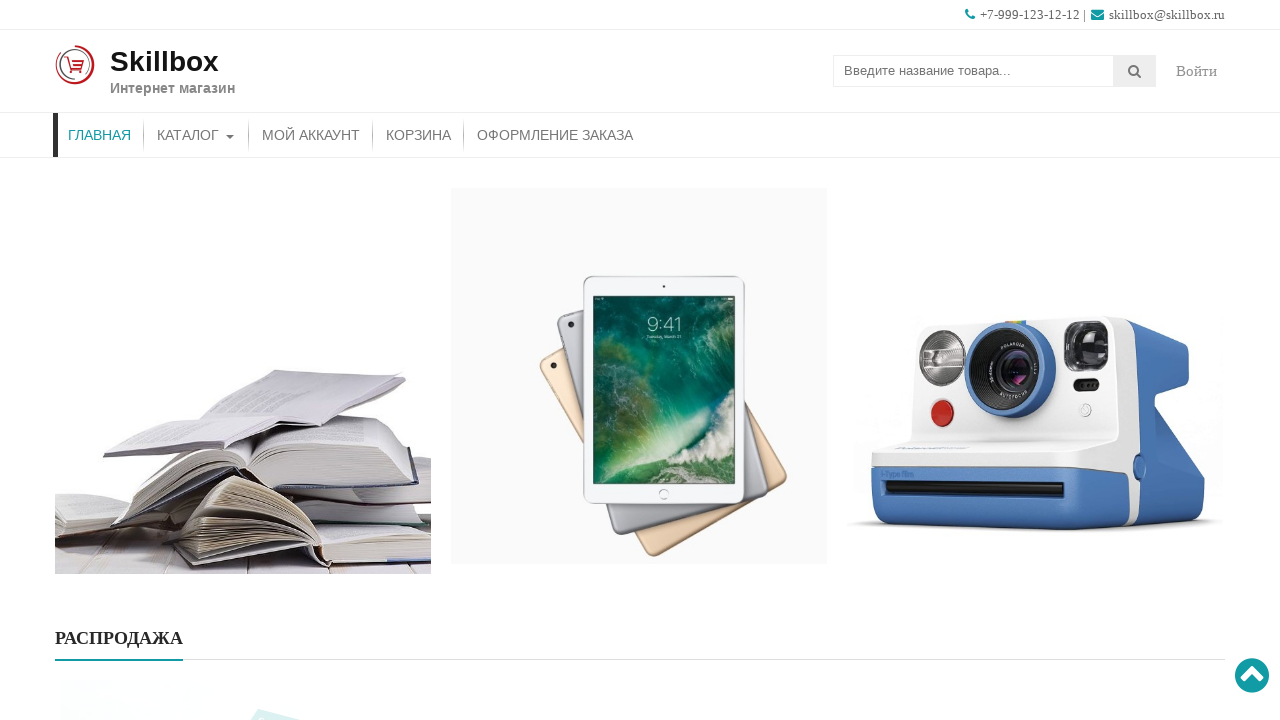

Scrolled to footer
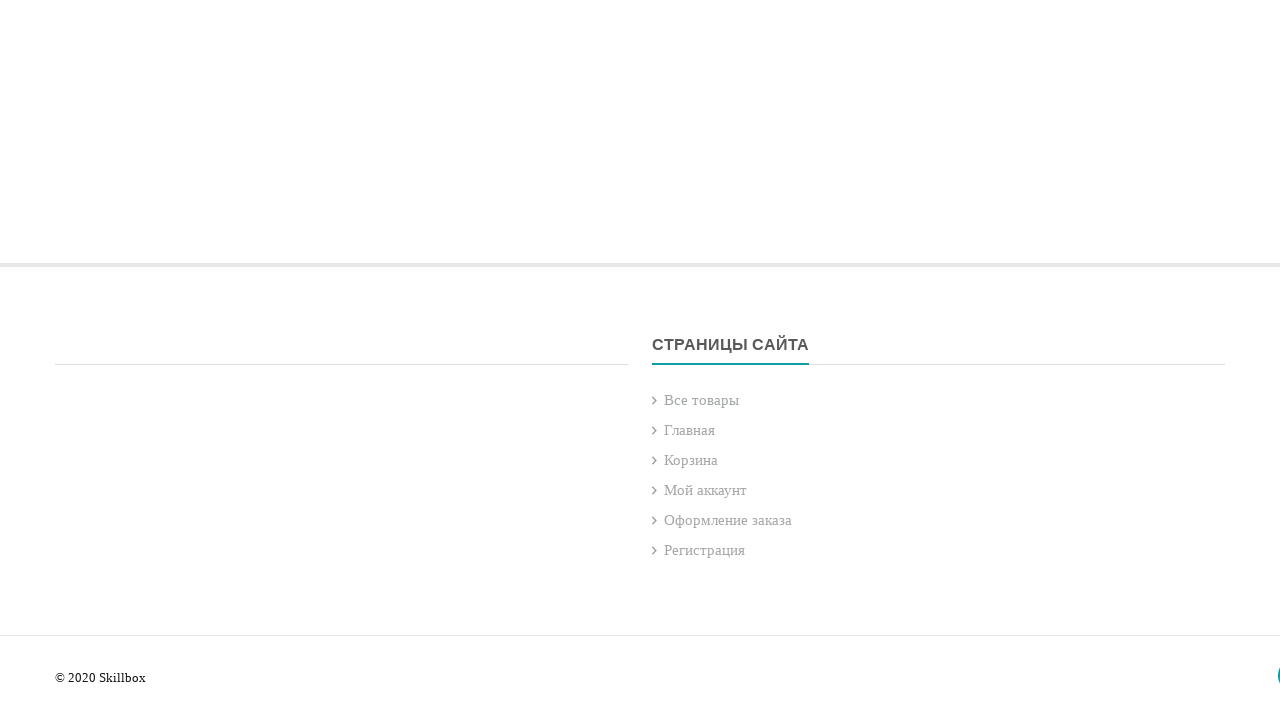

Clicked 'Home' footer link at (690, 430) on .page-item-39>a
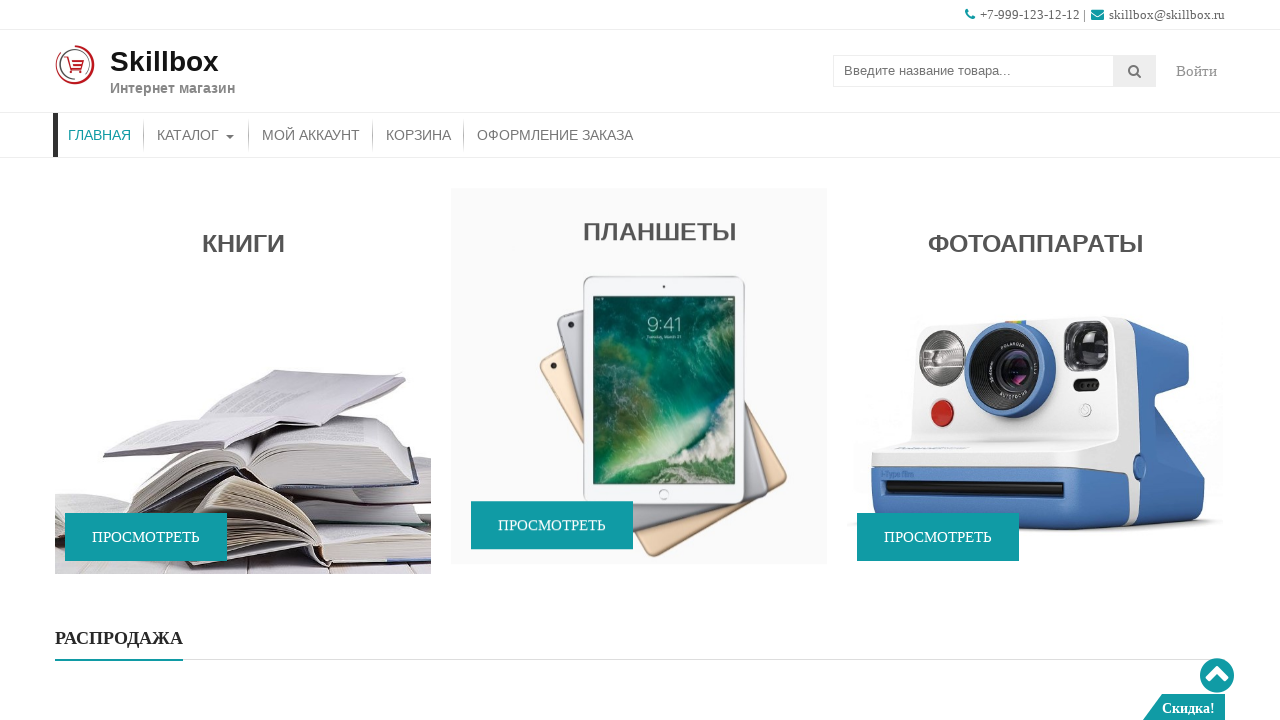

Home page loaded successfully
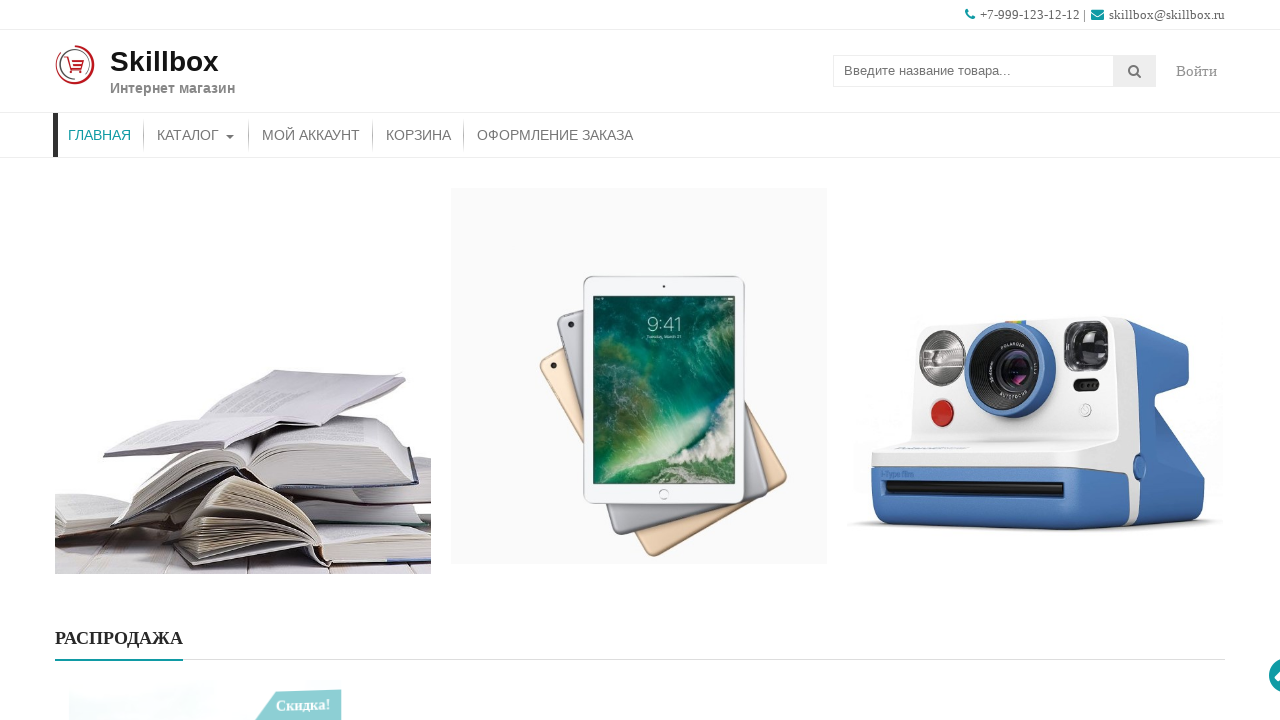

Navigated back to homepage
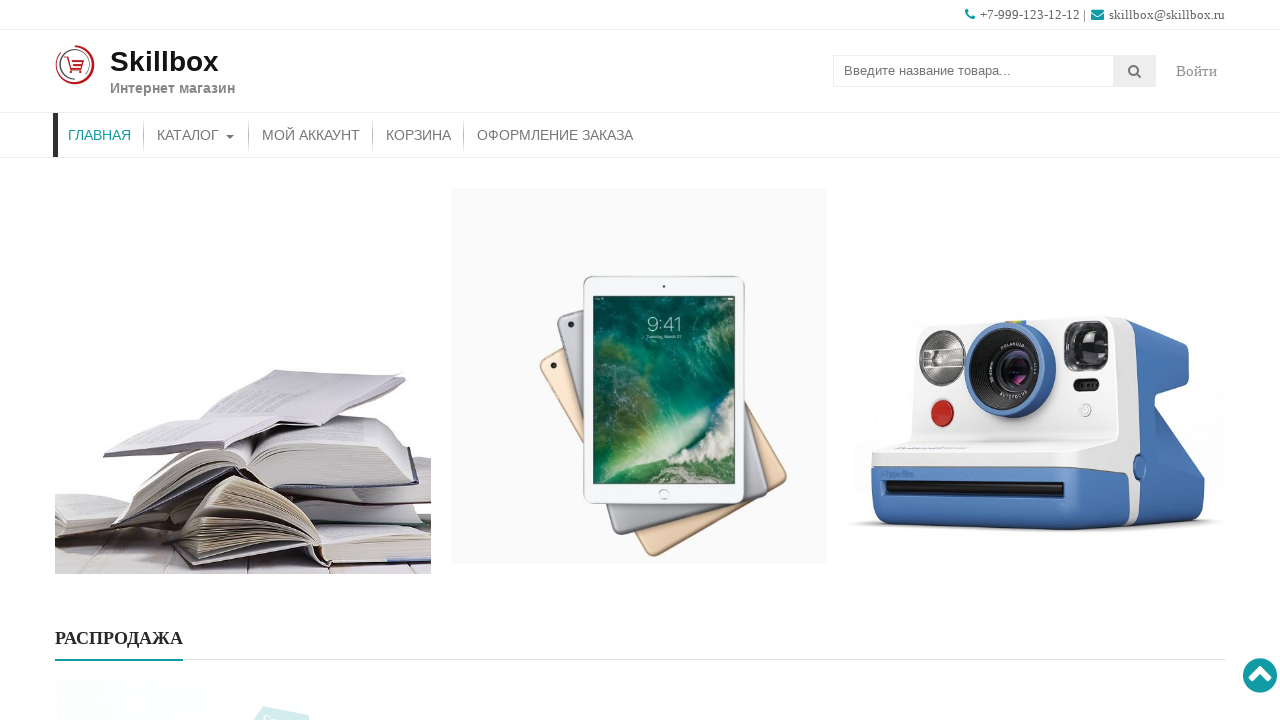

Scrolled to footer
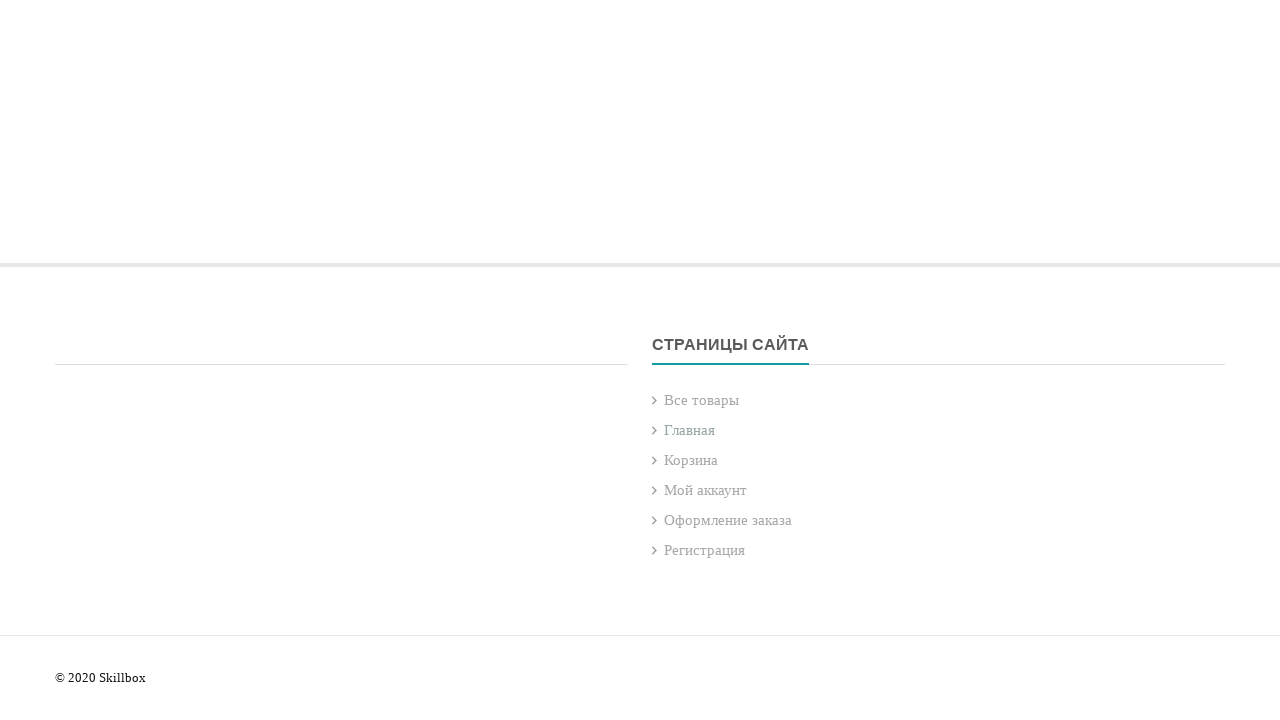

Clicked 'Basket' footer link at (691, 460) on .page-item-20>a
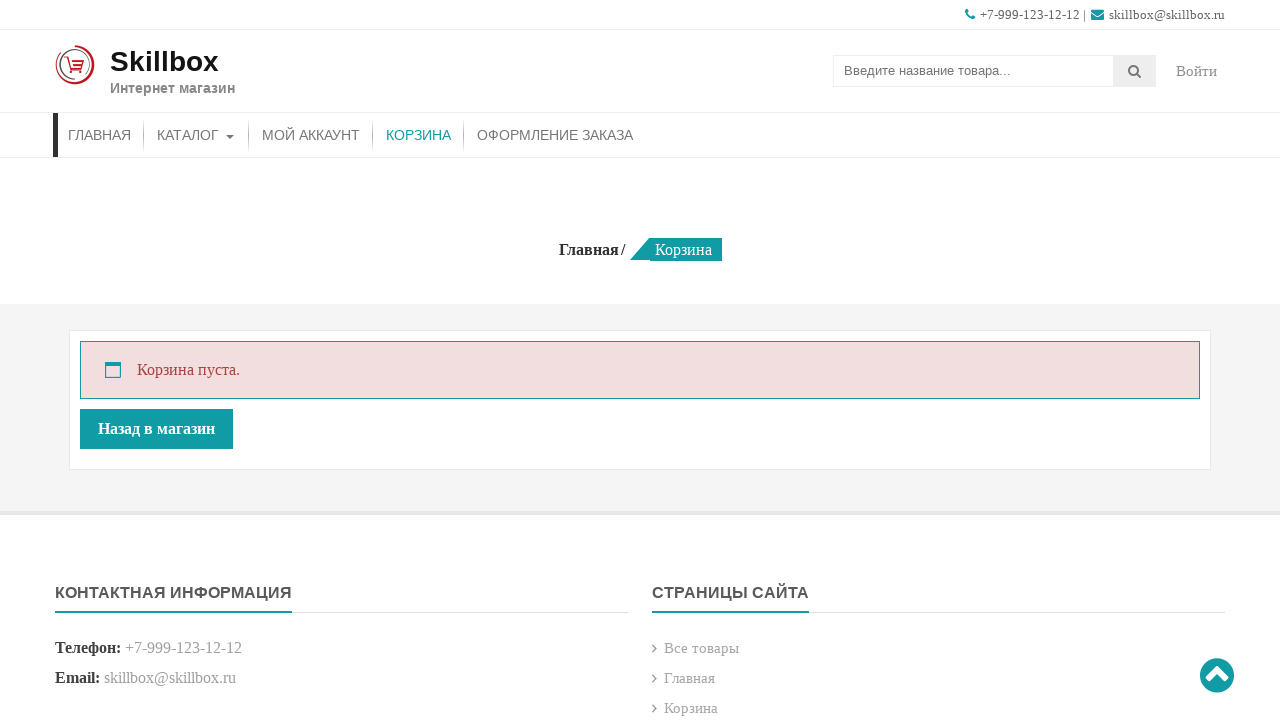

Basket page loaded successfully
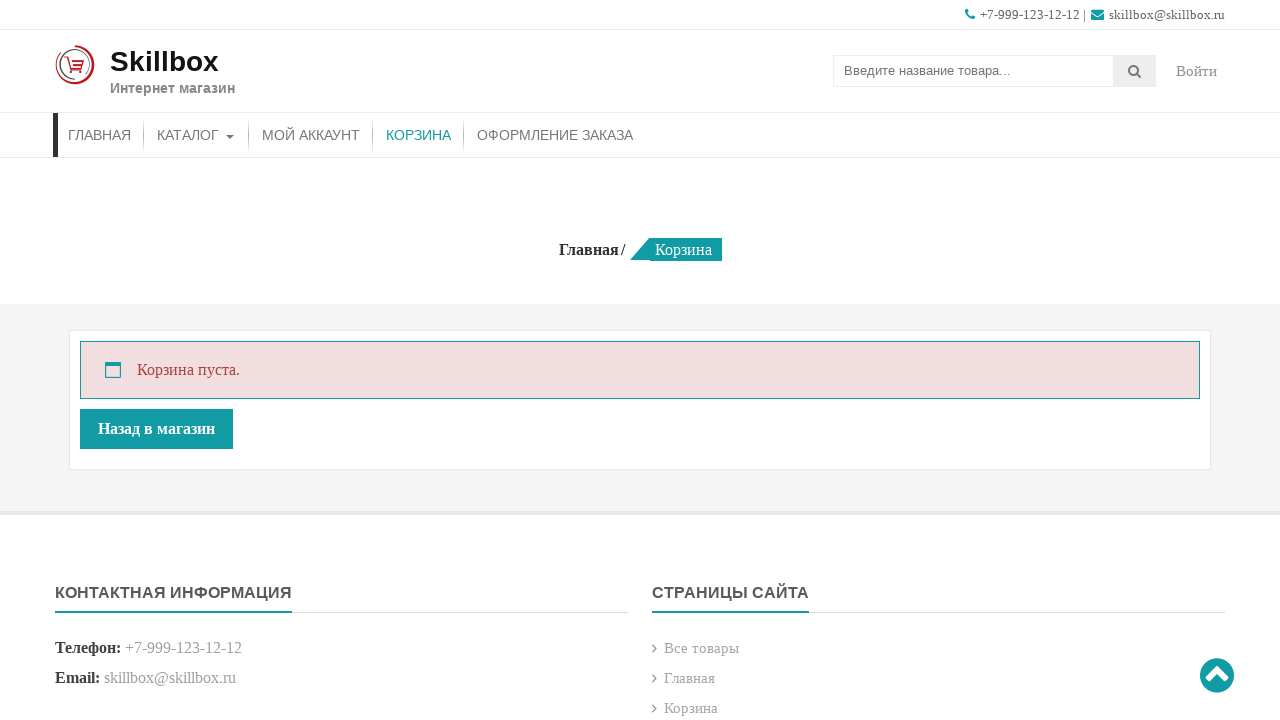

Navigated back to homepage
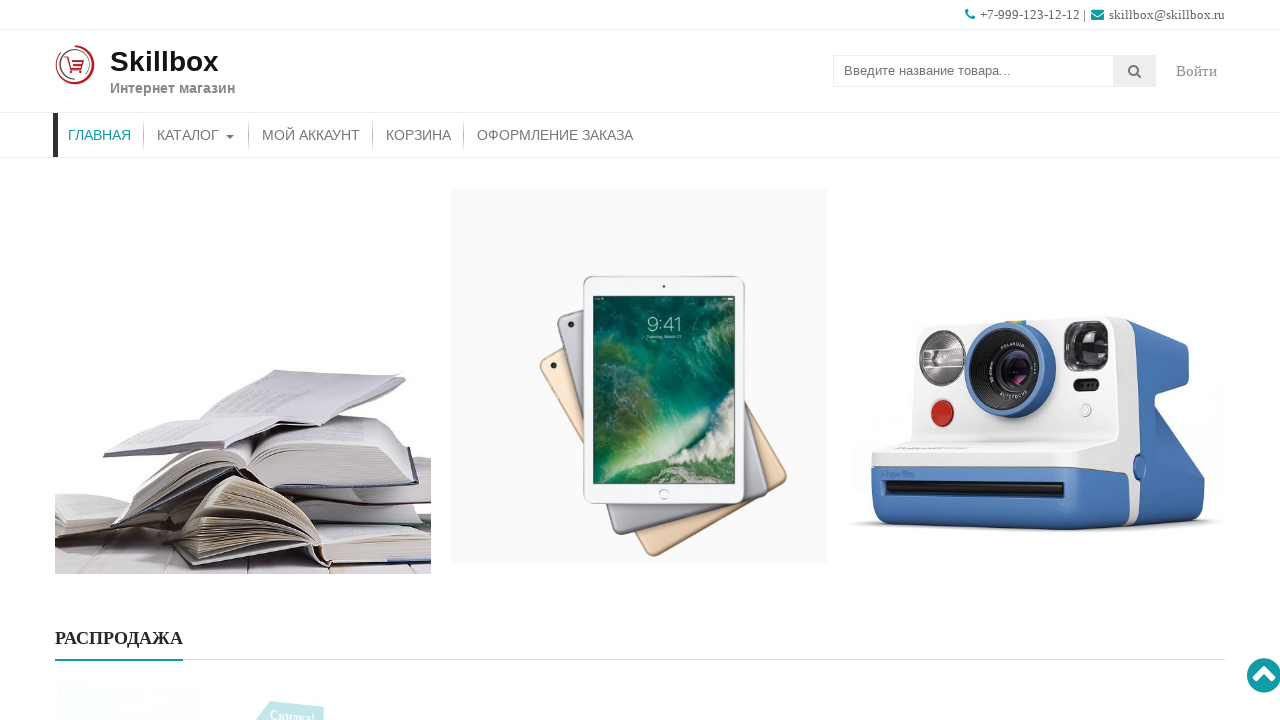

Scrolled to footer
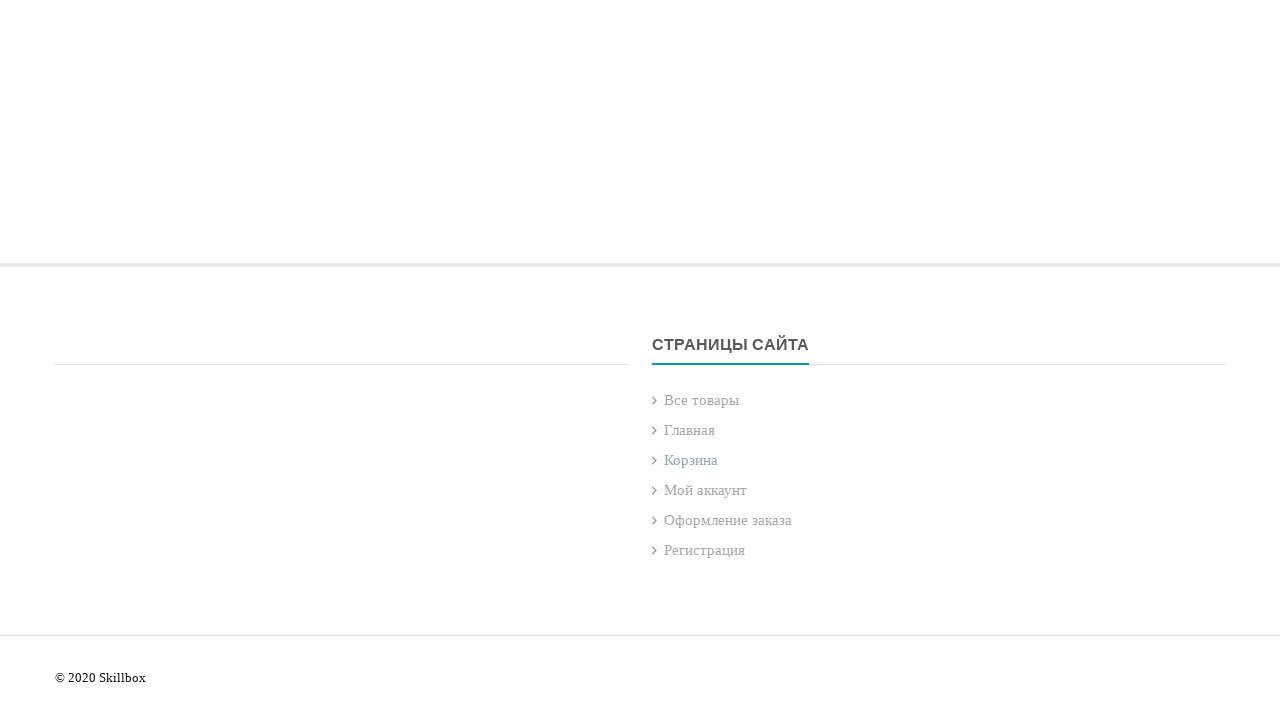

Clicked 'My Account' footer link at (706, 490) on .page-item-22>a
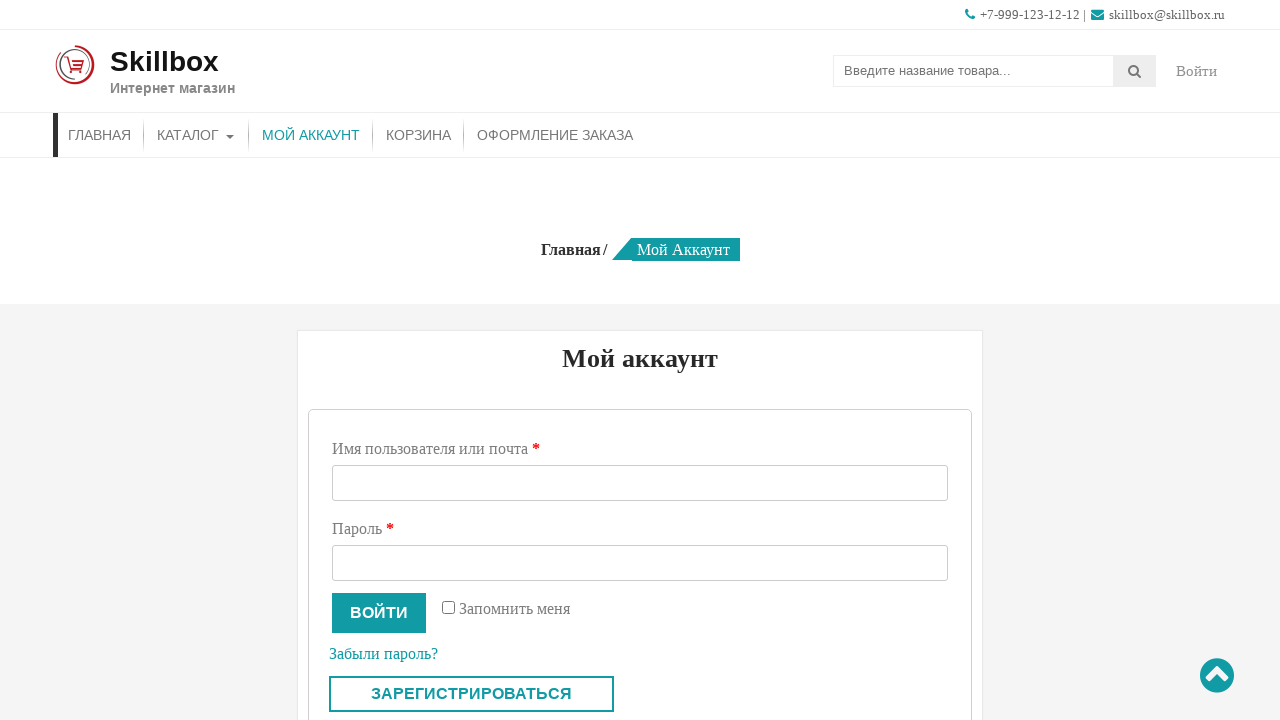

My Account page loaded successfully
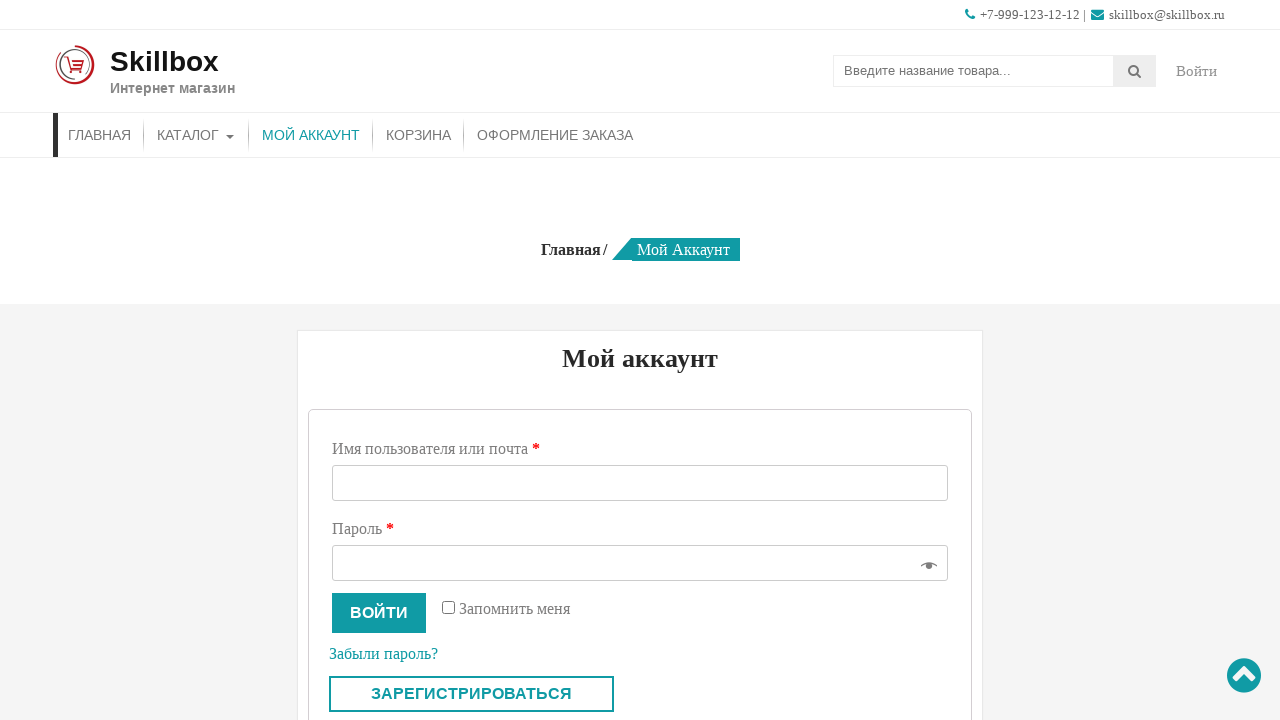

Navigated back to homepage
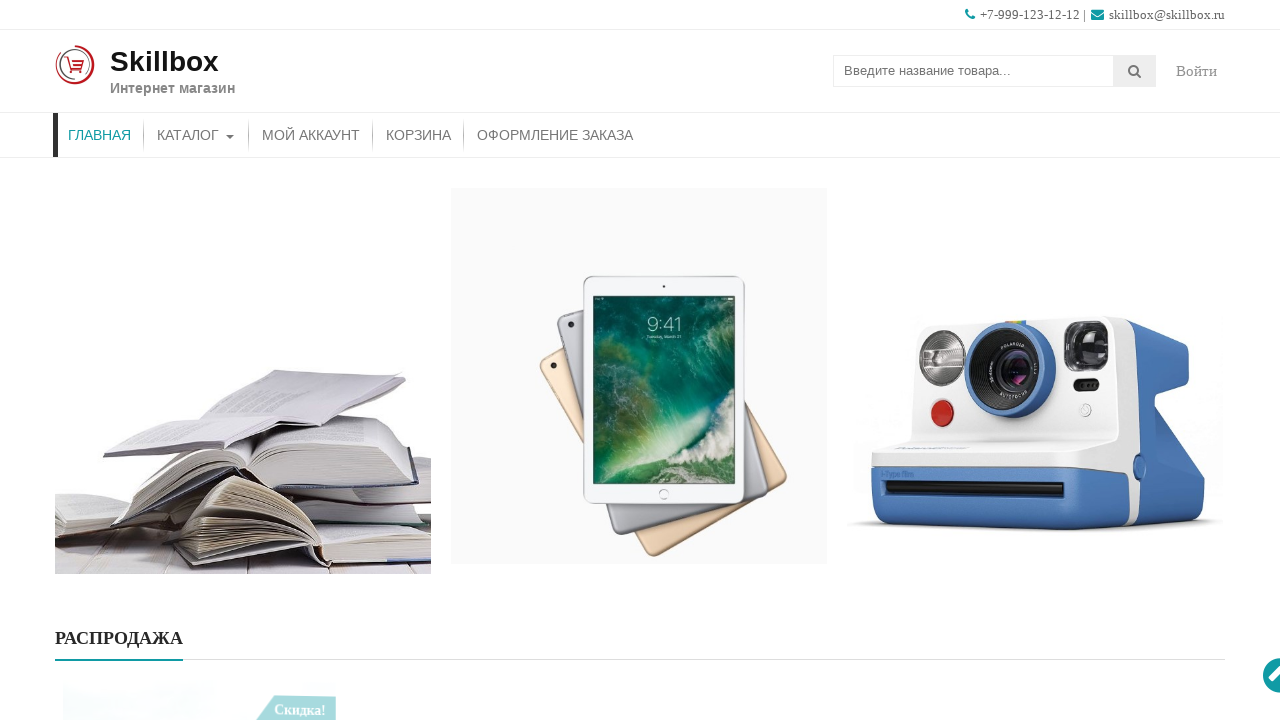

Scrolled to footer
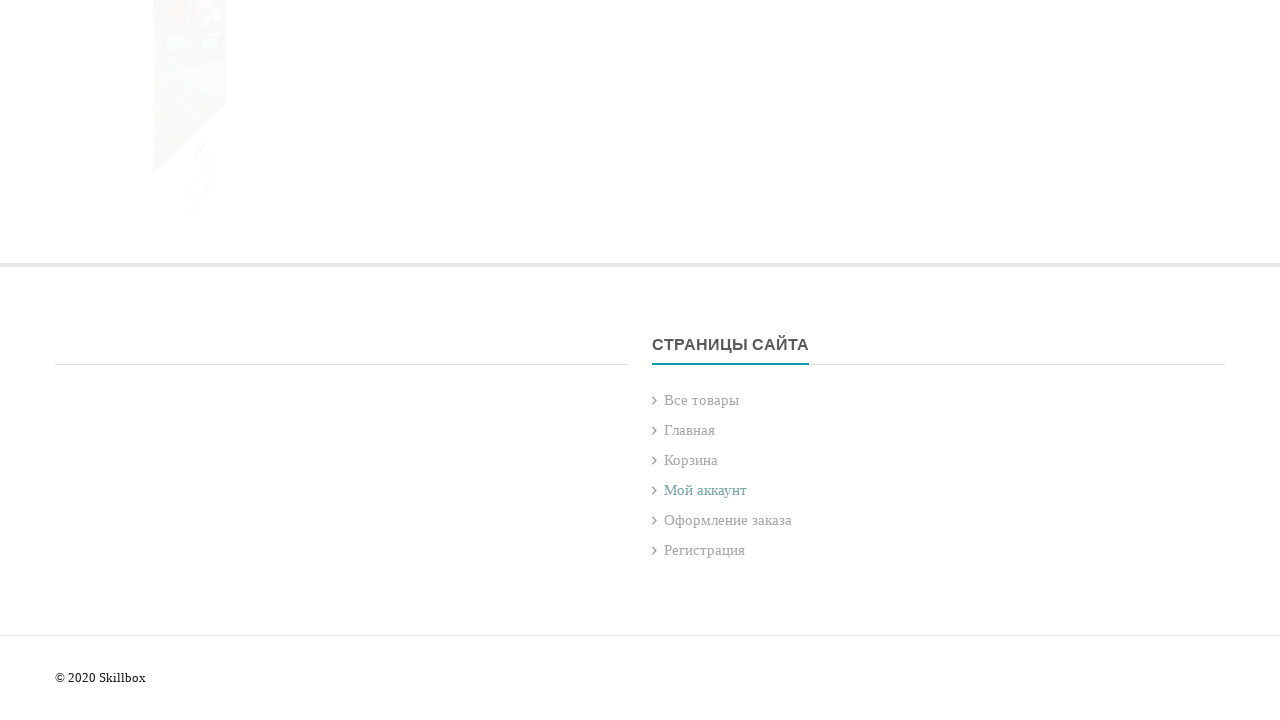

Clicked 'Ordering' footer link at (728, 520) on .page-item-24>a
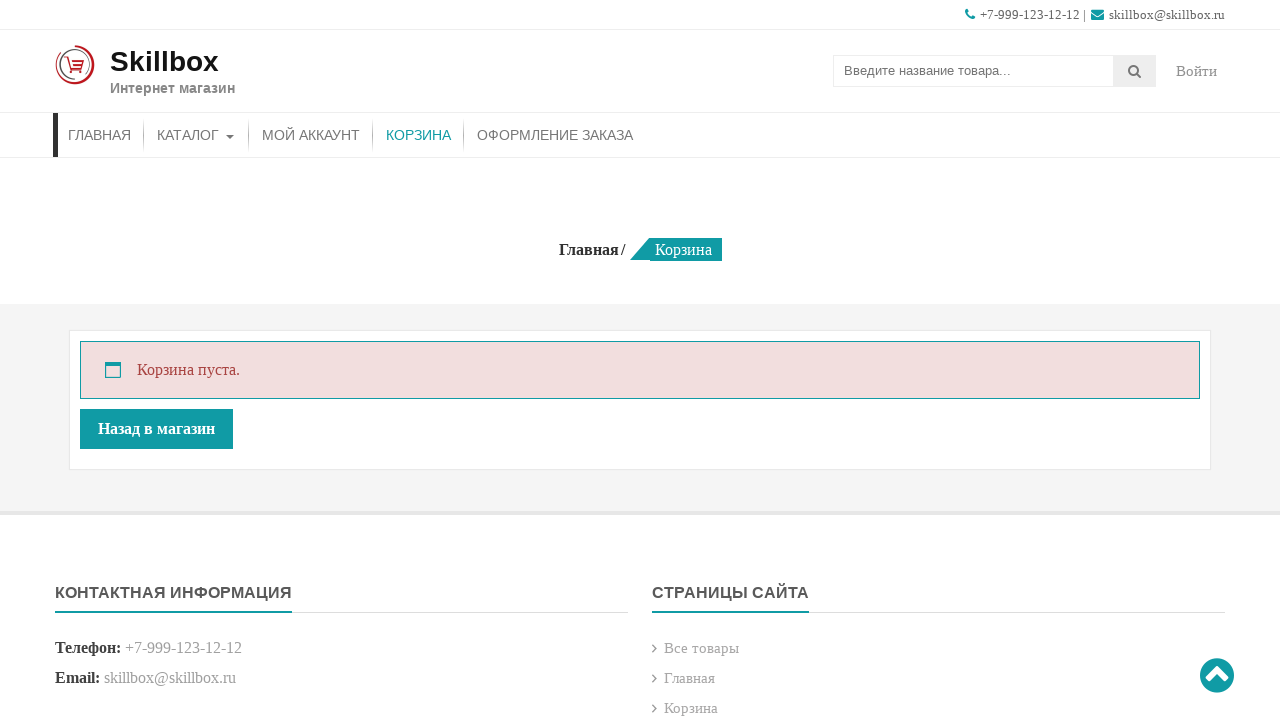

Ordering page loaded successfully
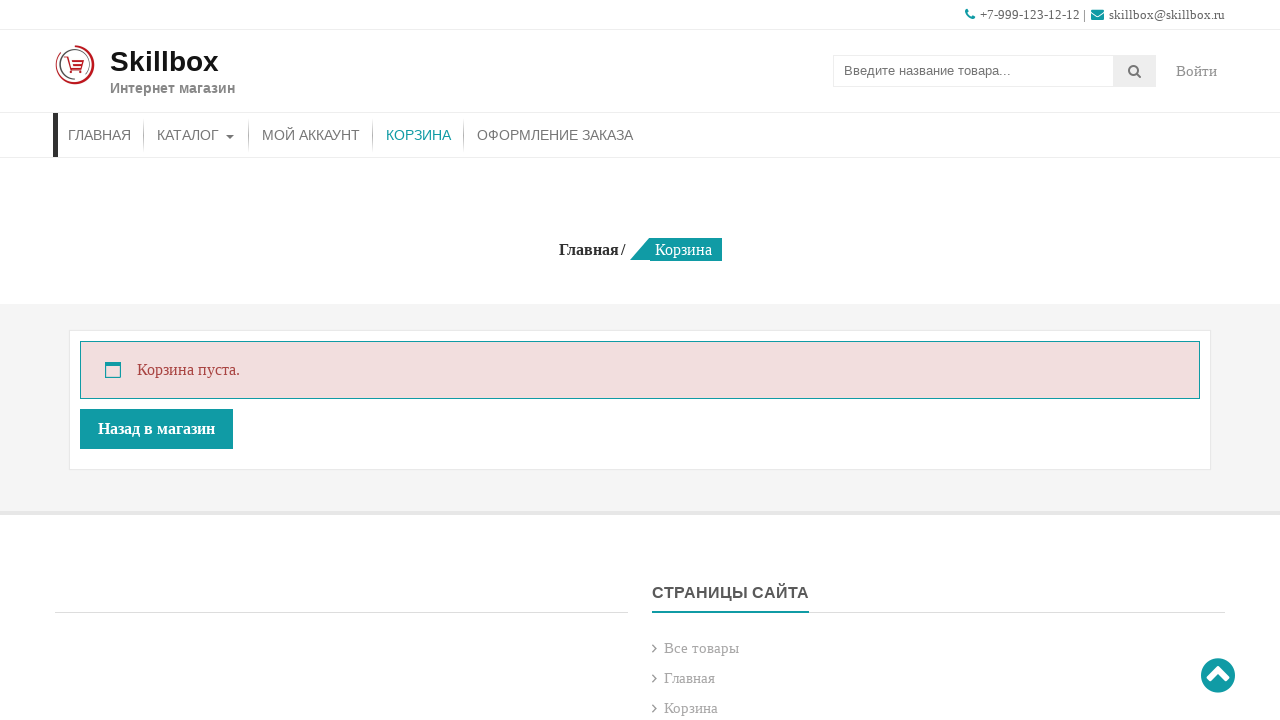

Navigated back to homepage
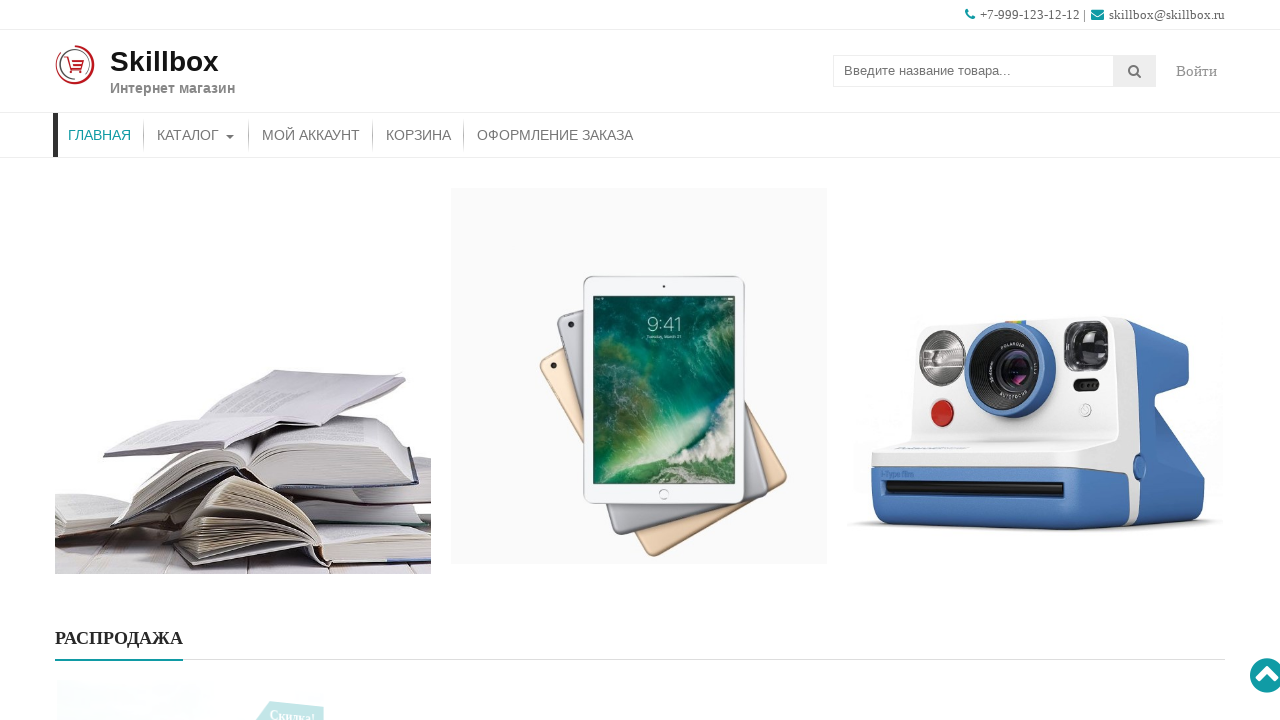

Scrolled to footer
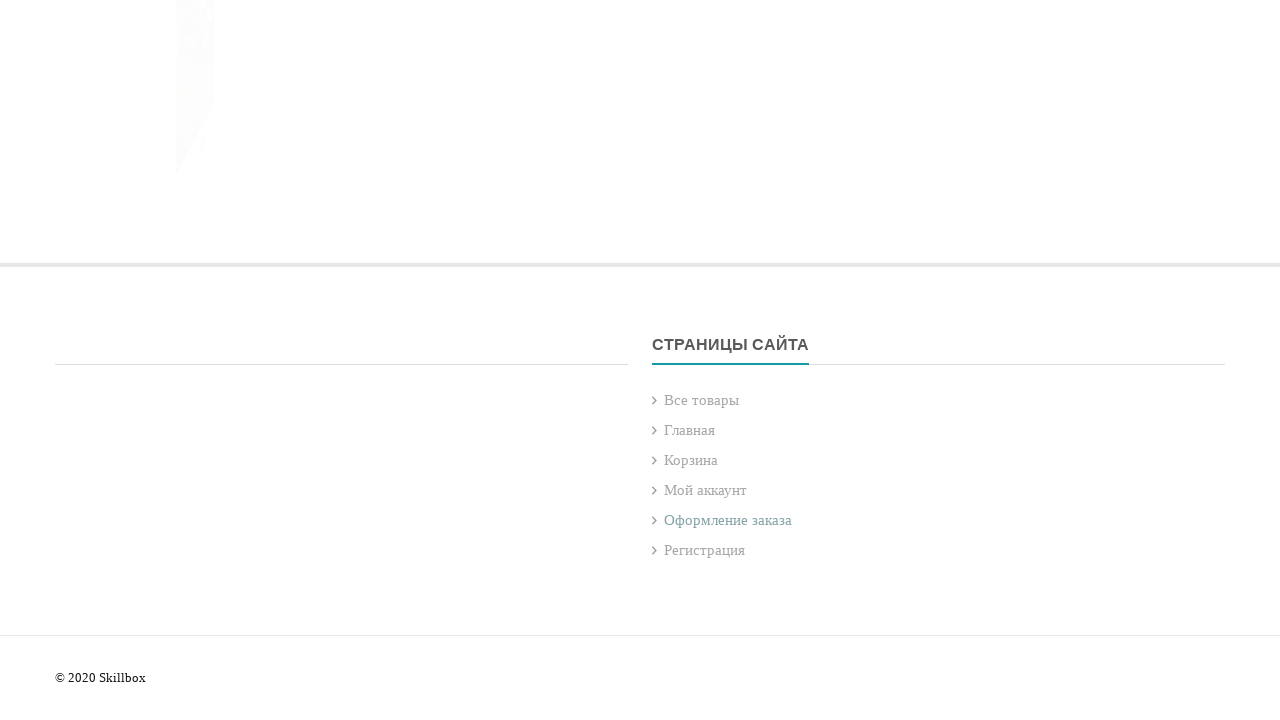

Clicked 'Registration' footer link at (705, 550) on .page-item-141>a
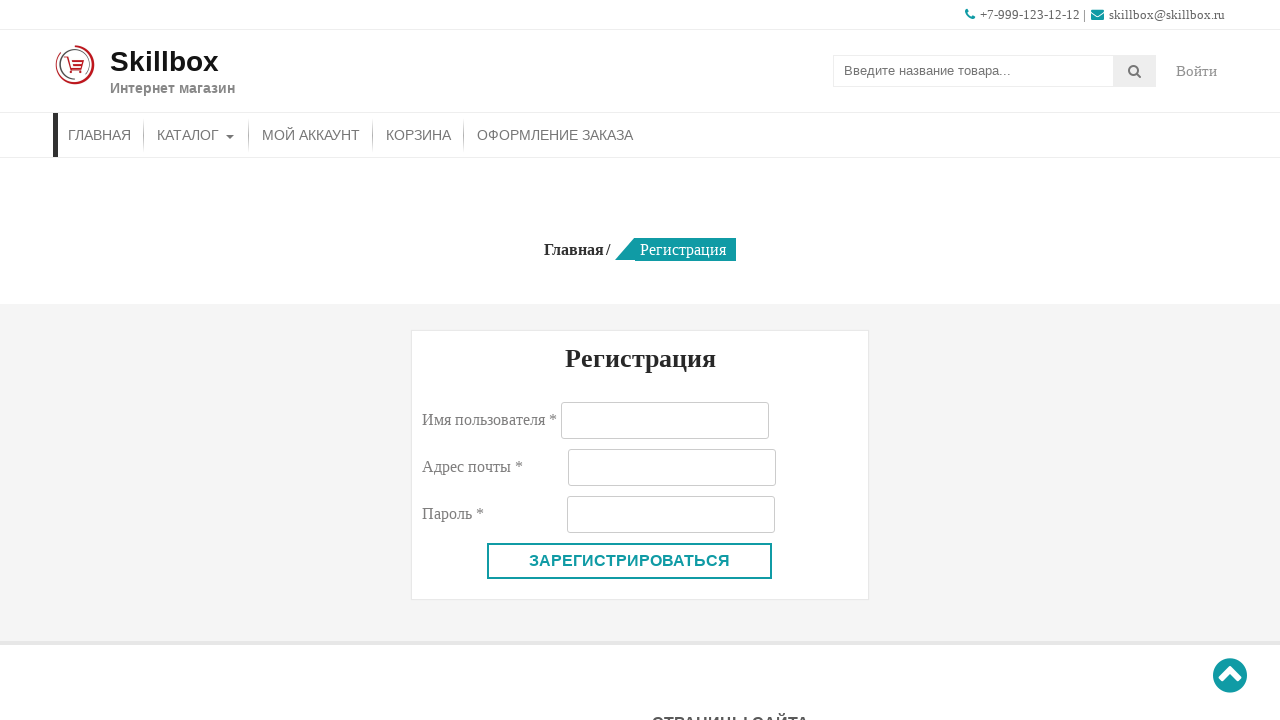

Registration page loaded successfully
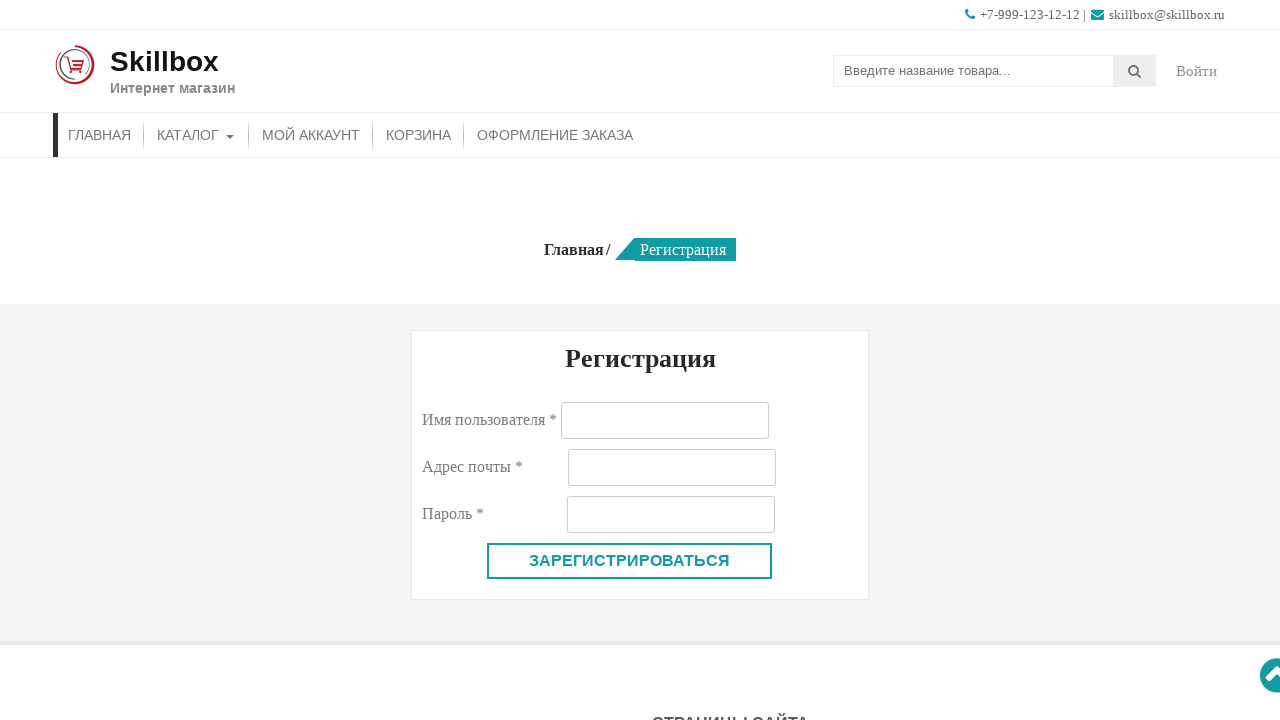

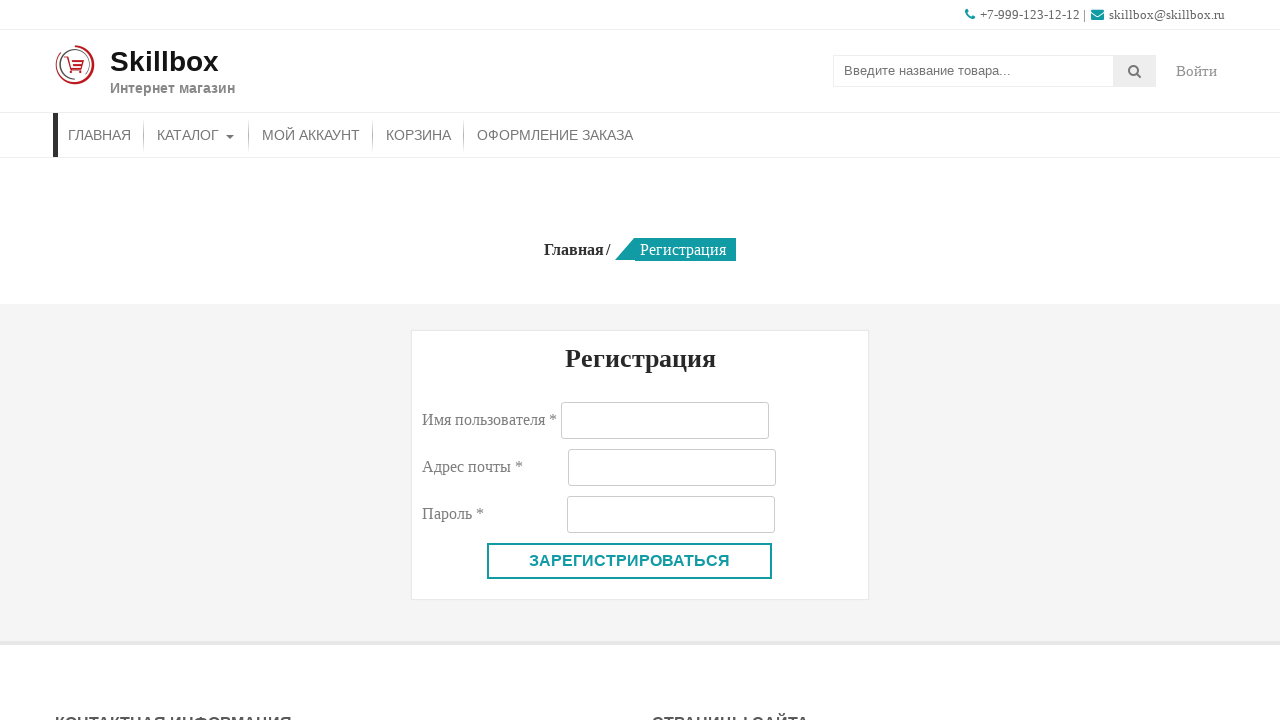